Tests dynamic loading functionality by clicking a Start button and waiting for content to load and appear on the page

Starting URL: https://the-internet.herokuapp.com/dynamic_loading/2

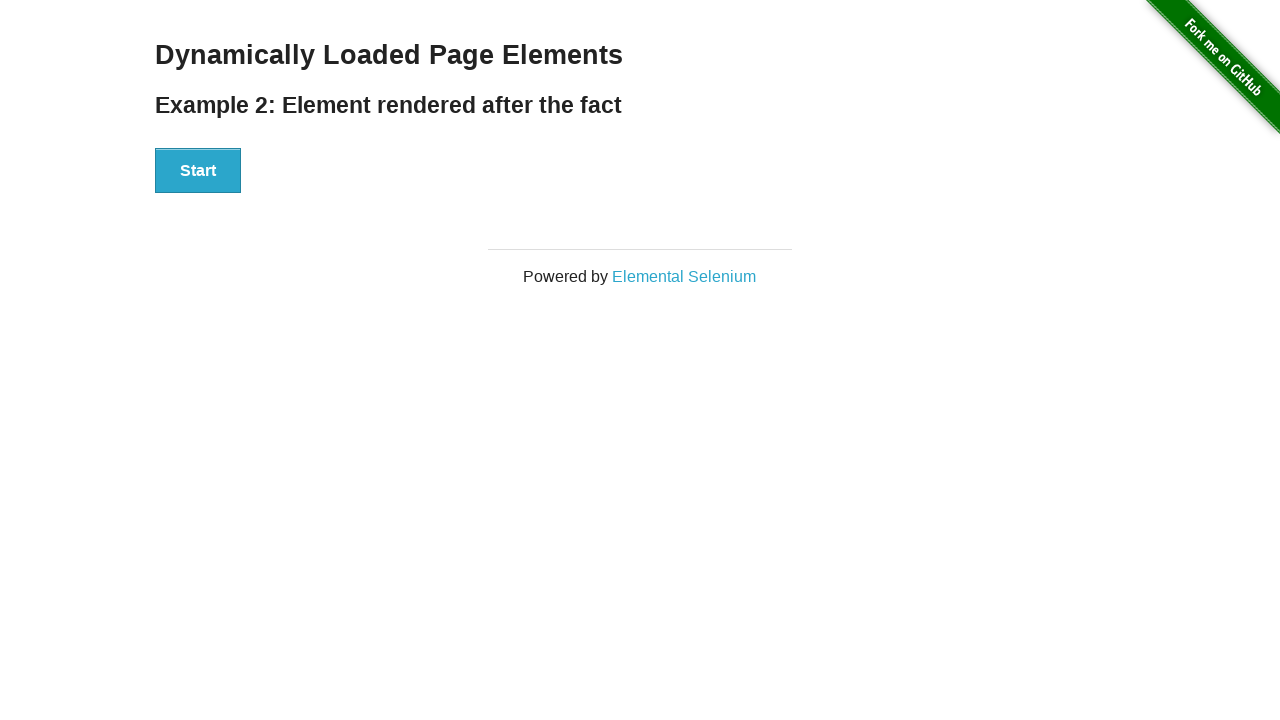

Clicked the Start button to initiate dynamic loading at (198, 171) on button:text('Start')
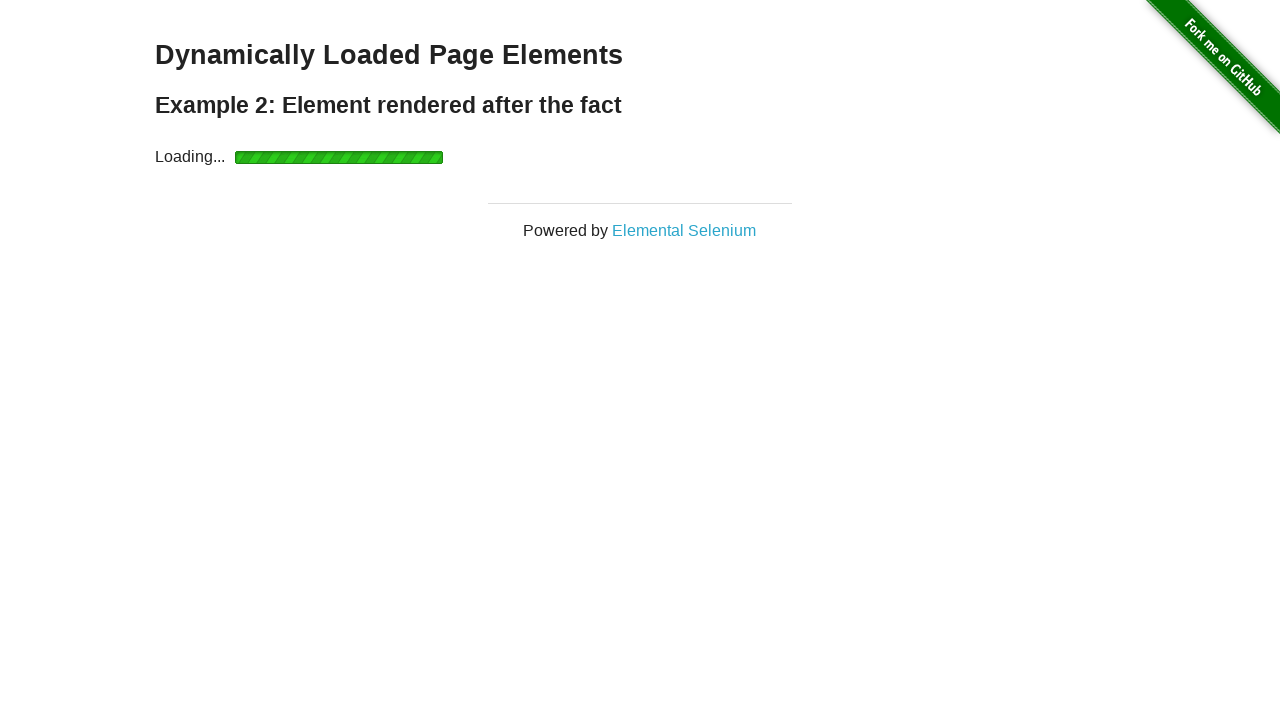

Dynamic content loaded and finish element appeared on the page
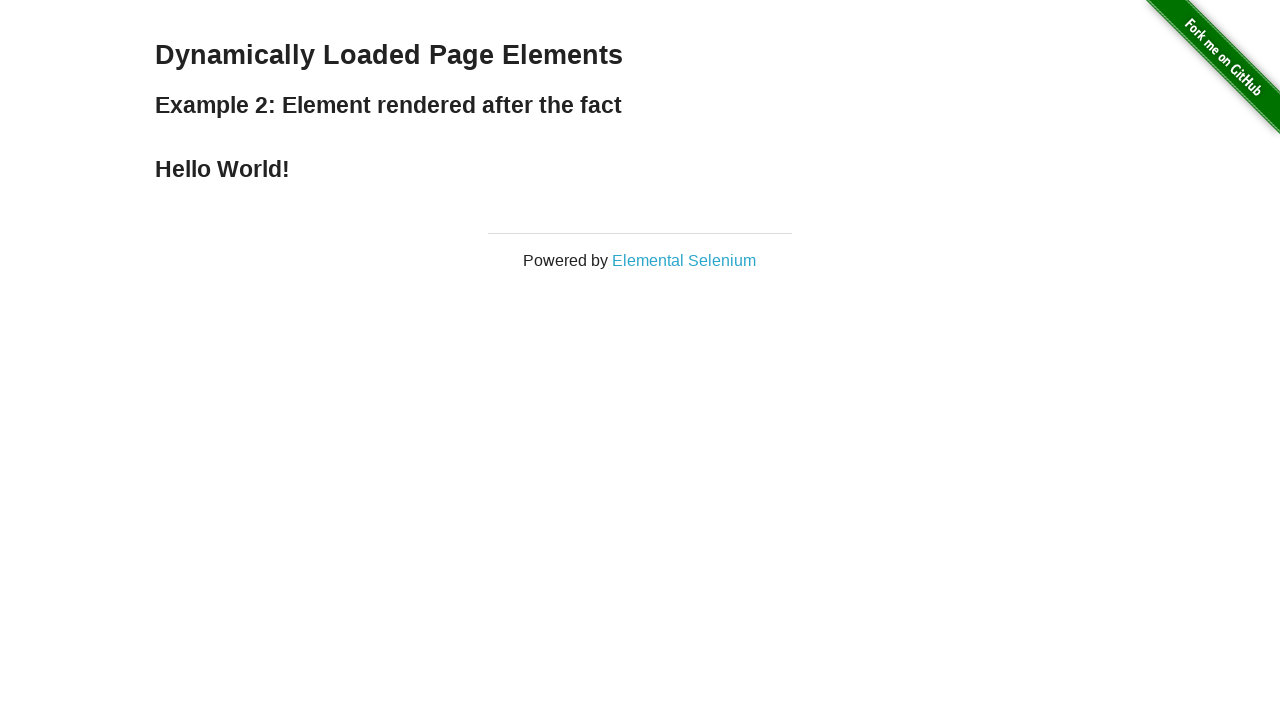

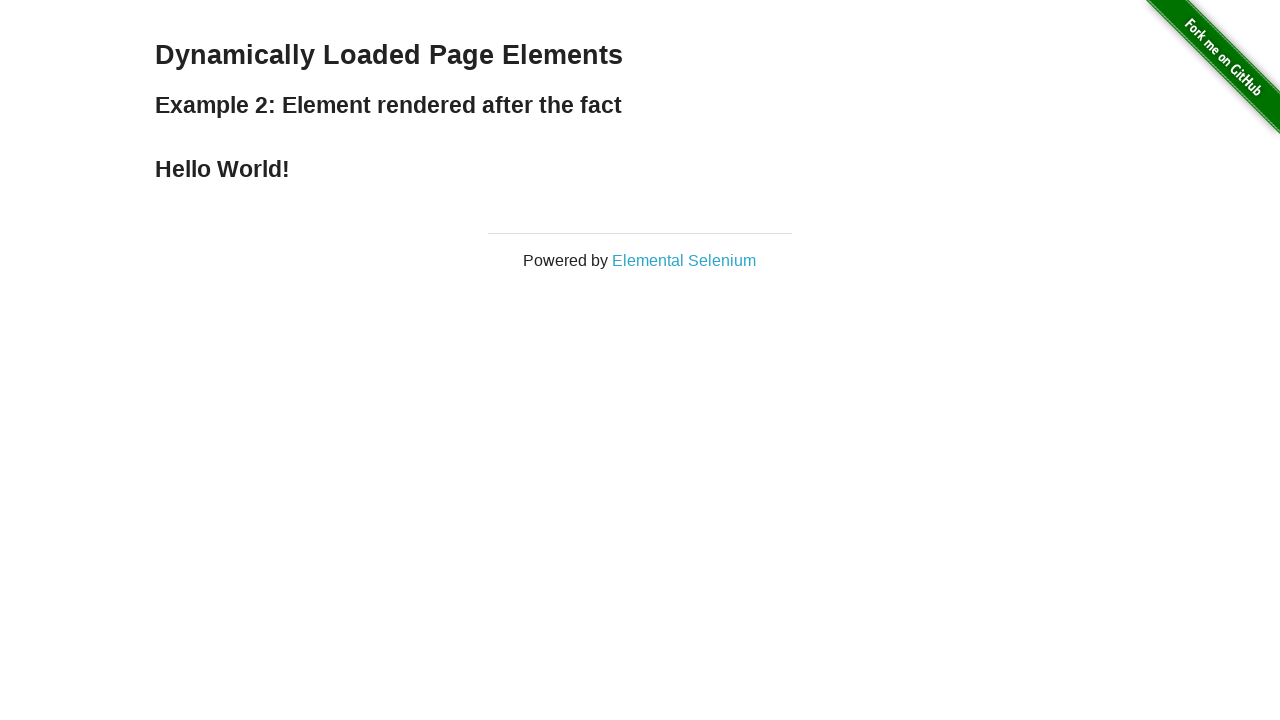